Navigates to W3Schools HTML tables tutorial page and verifies that the customers table is present with rows and data cells.

Starting URL: https://www.w3schools.com/html/html_tables.asp

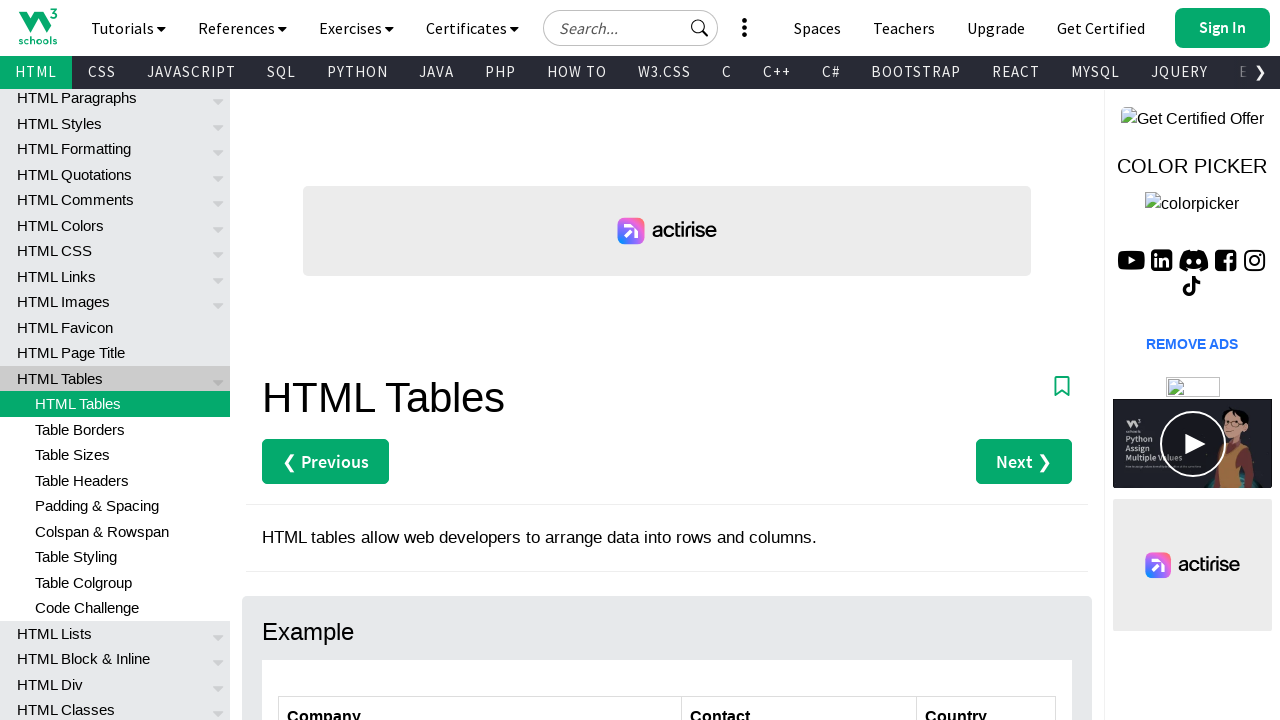

Navigated to W3Schools HTML tables tutorial page
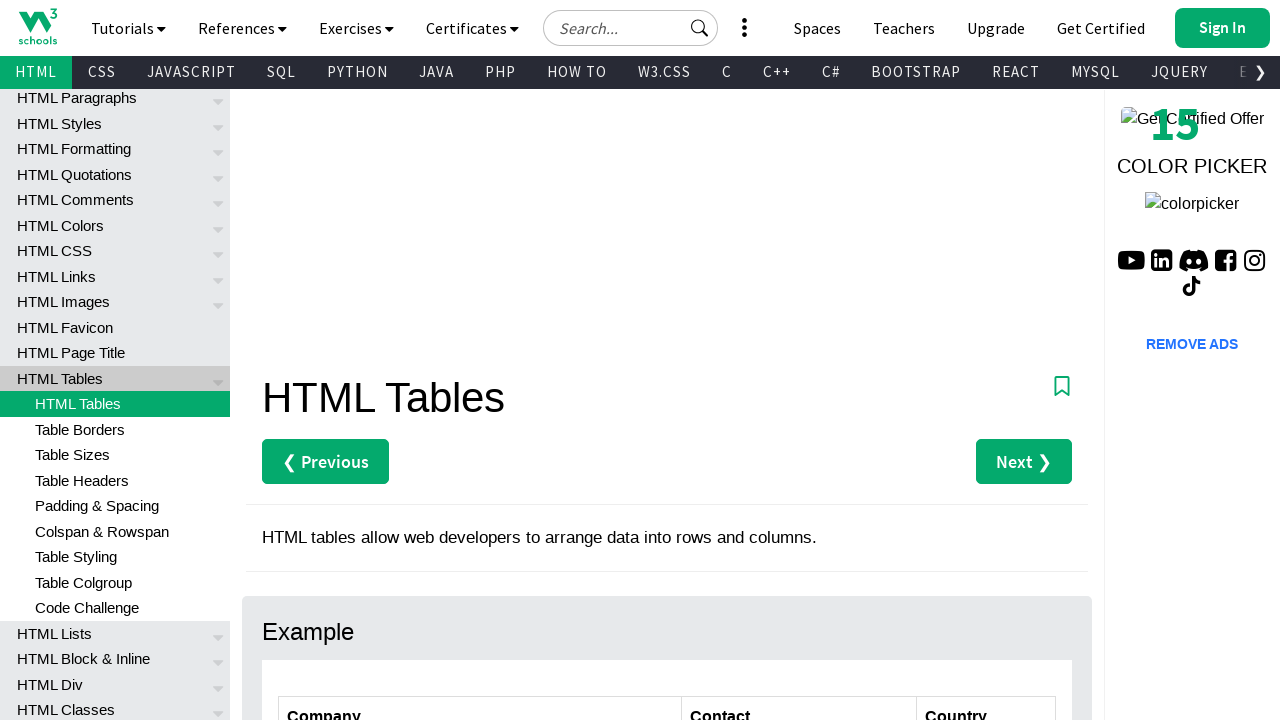

Customers table is now visible on the page
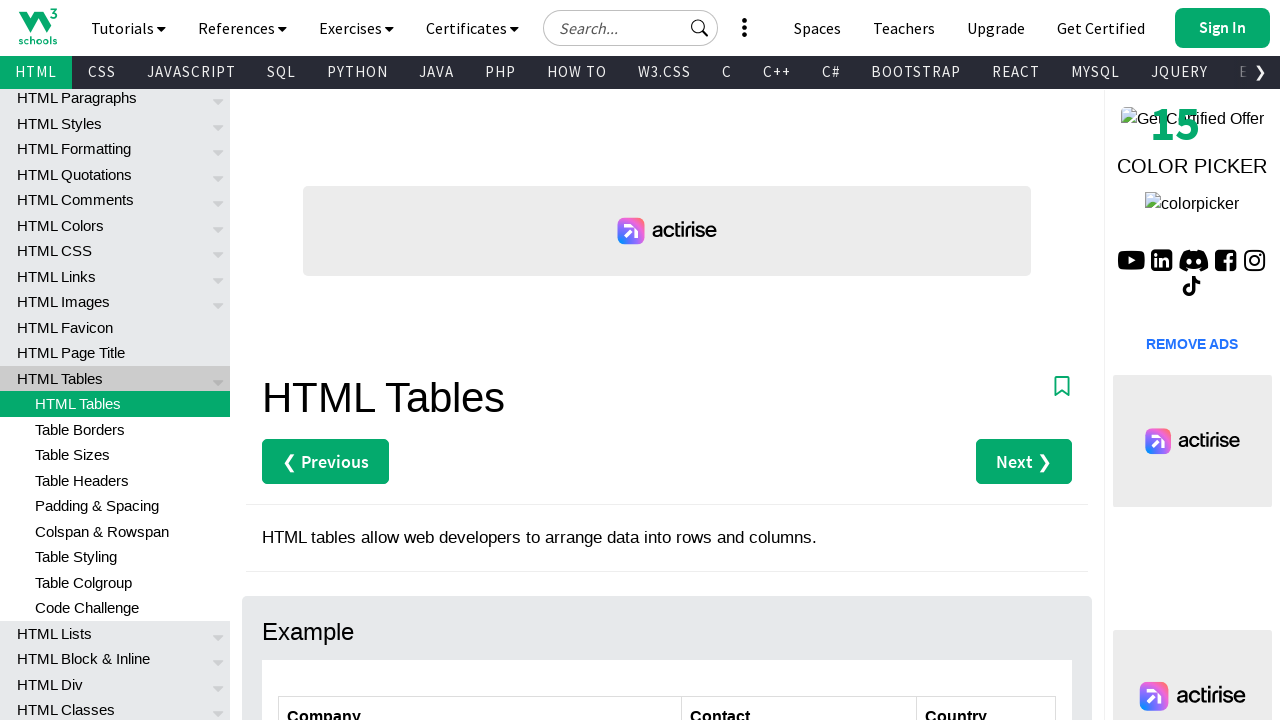

Verified that the customers table has rows
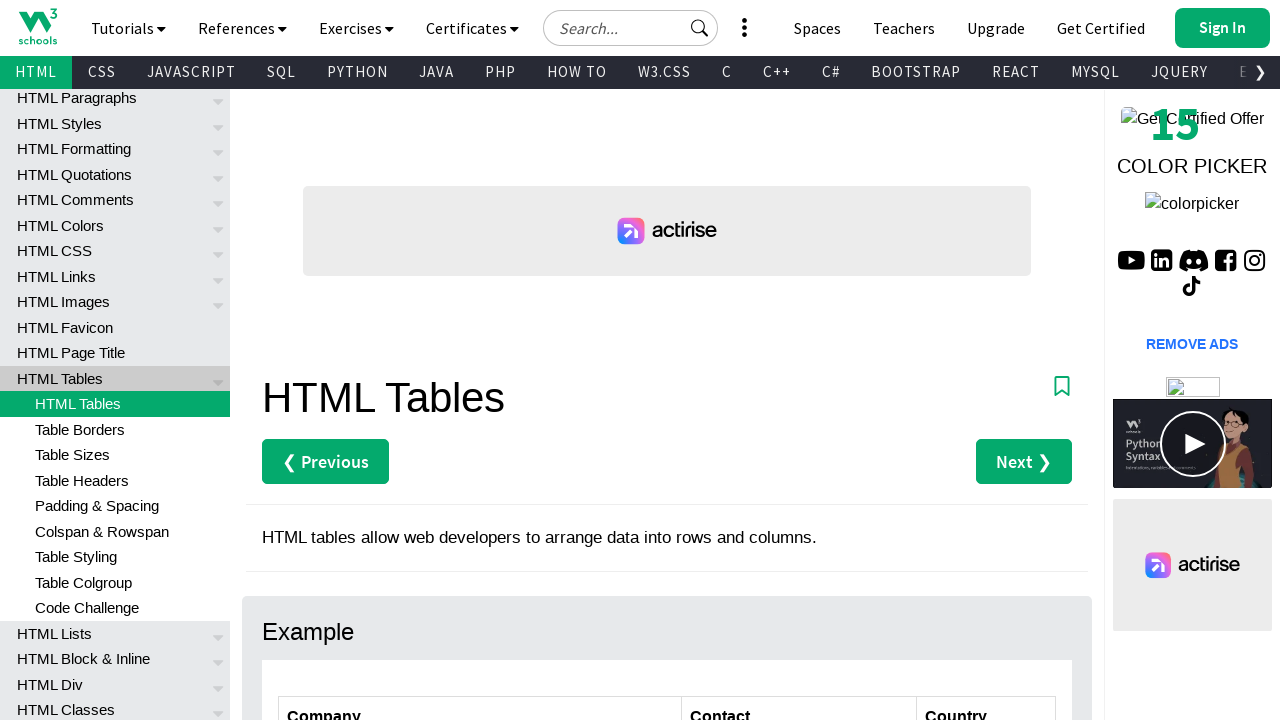

Verified that the customers table has data cells
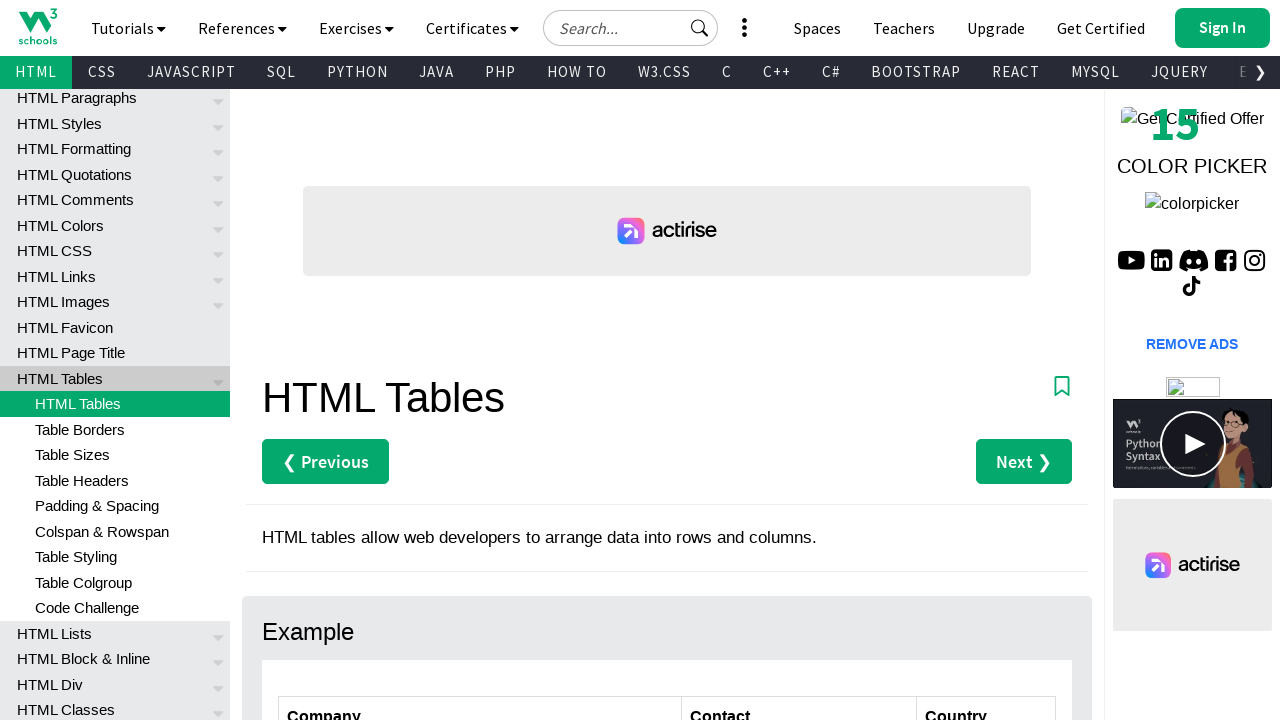

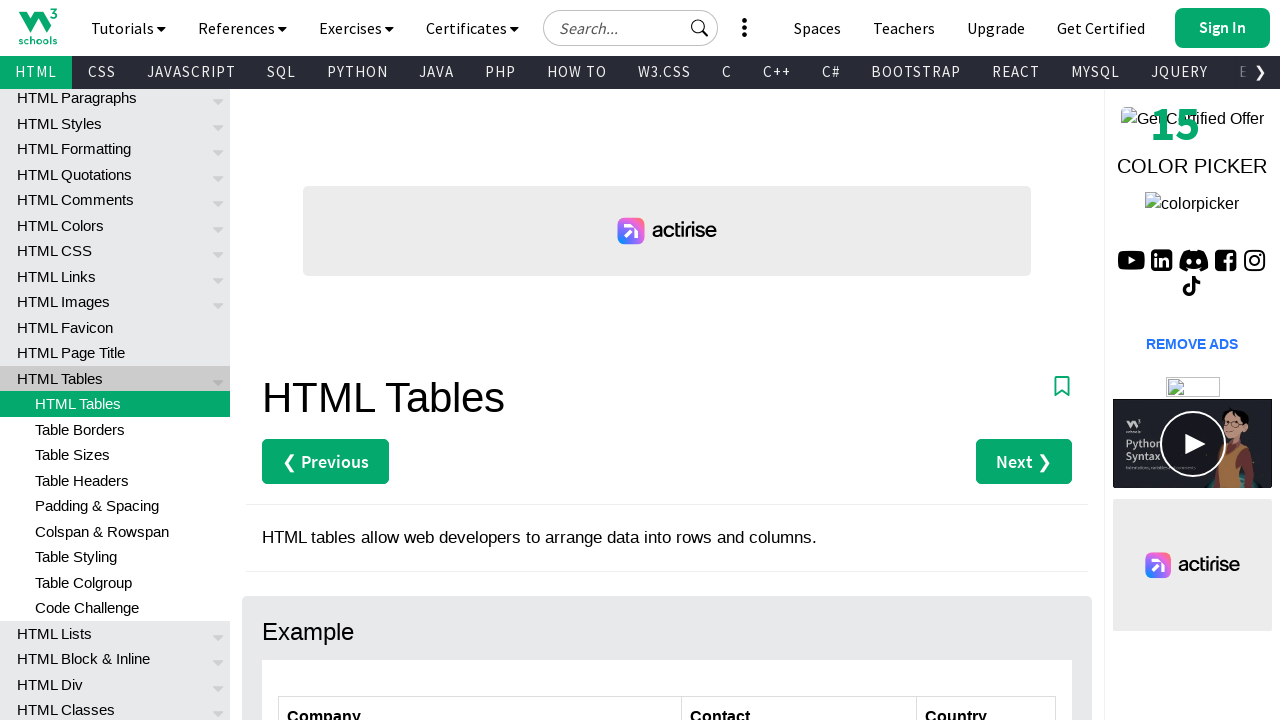